Tests mouse hover operations by navigating to a demo site and hovering over each main menu item to trigger any hover effects or dropdowns

Starting URL: https://www.globalsqa.com/demo-site/

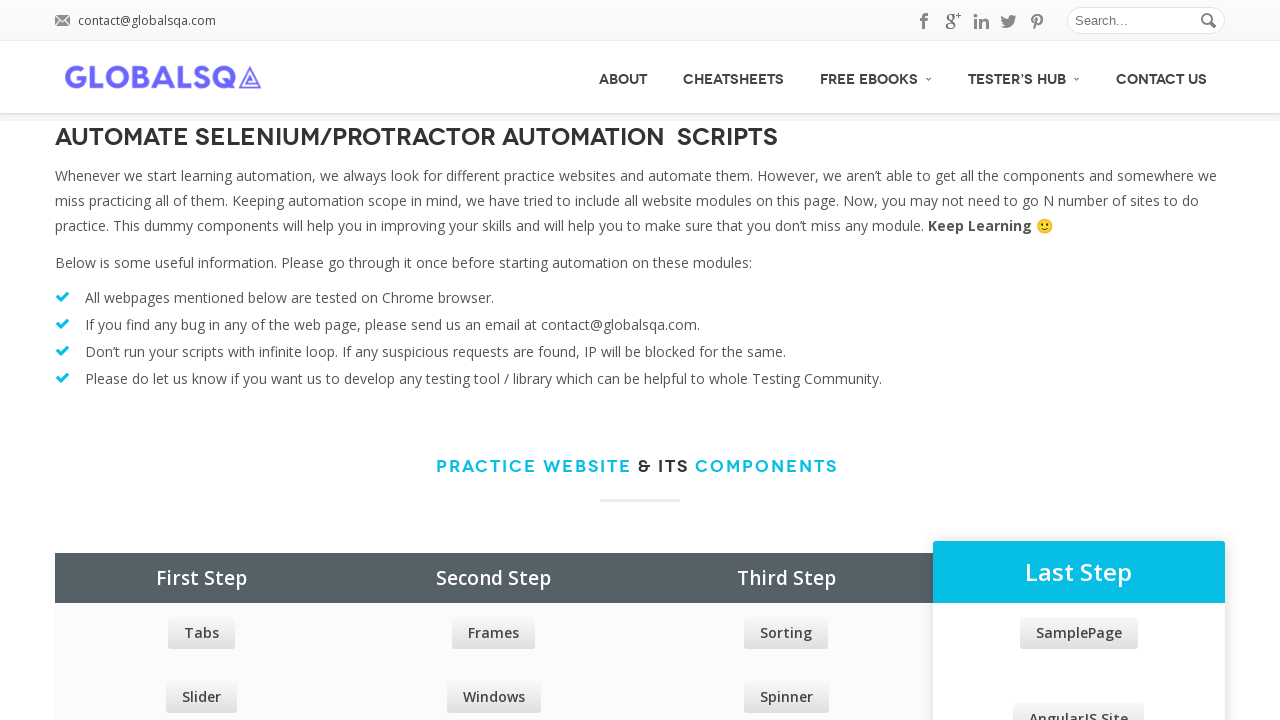

Navigated to GlobalQA demo site
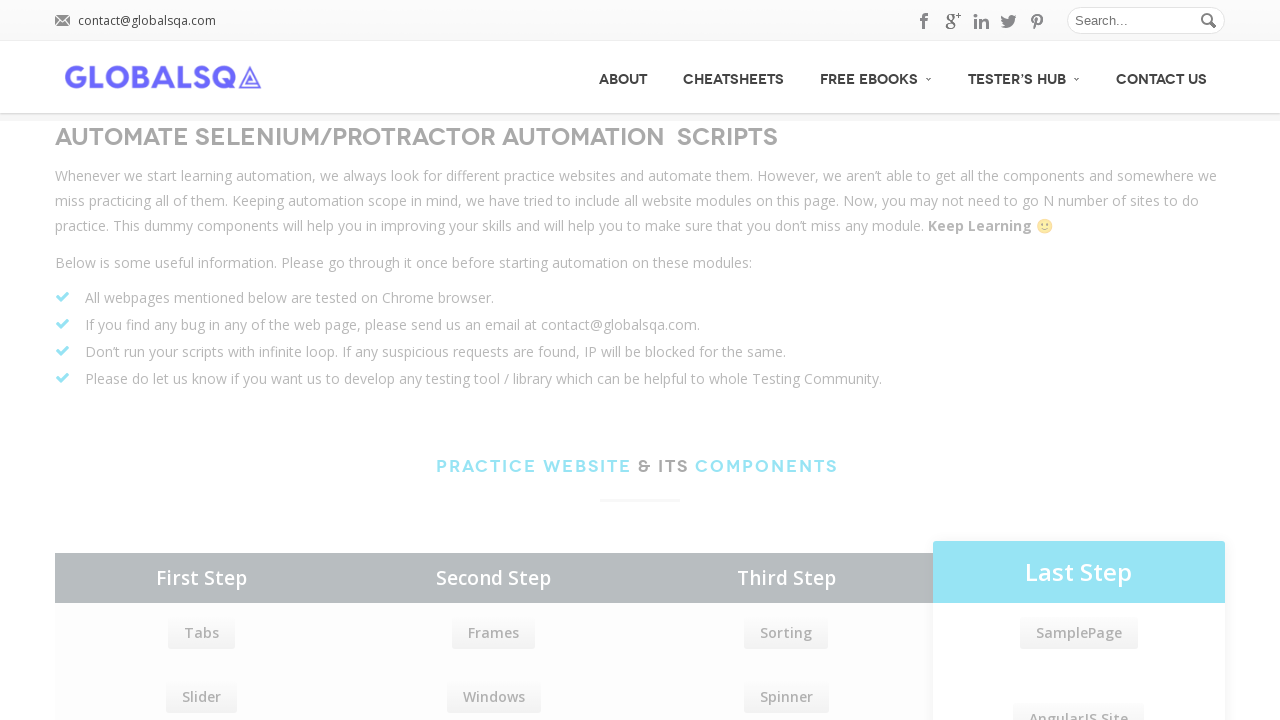

Located all main menu items
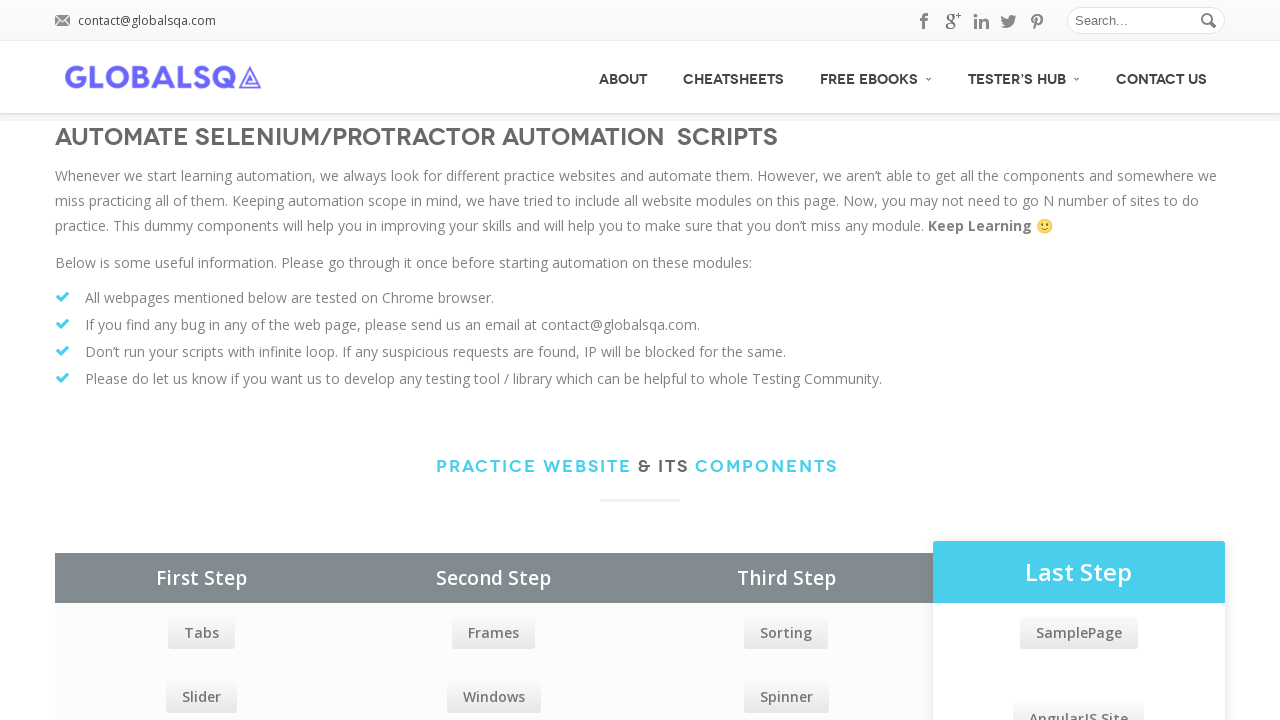

Main menu items are visible and ready for interaction
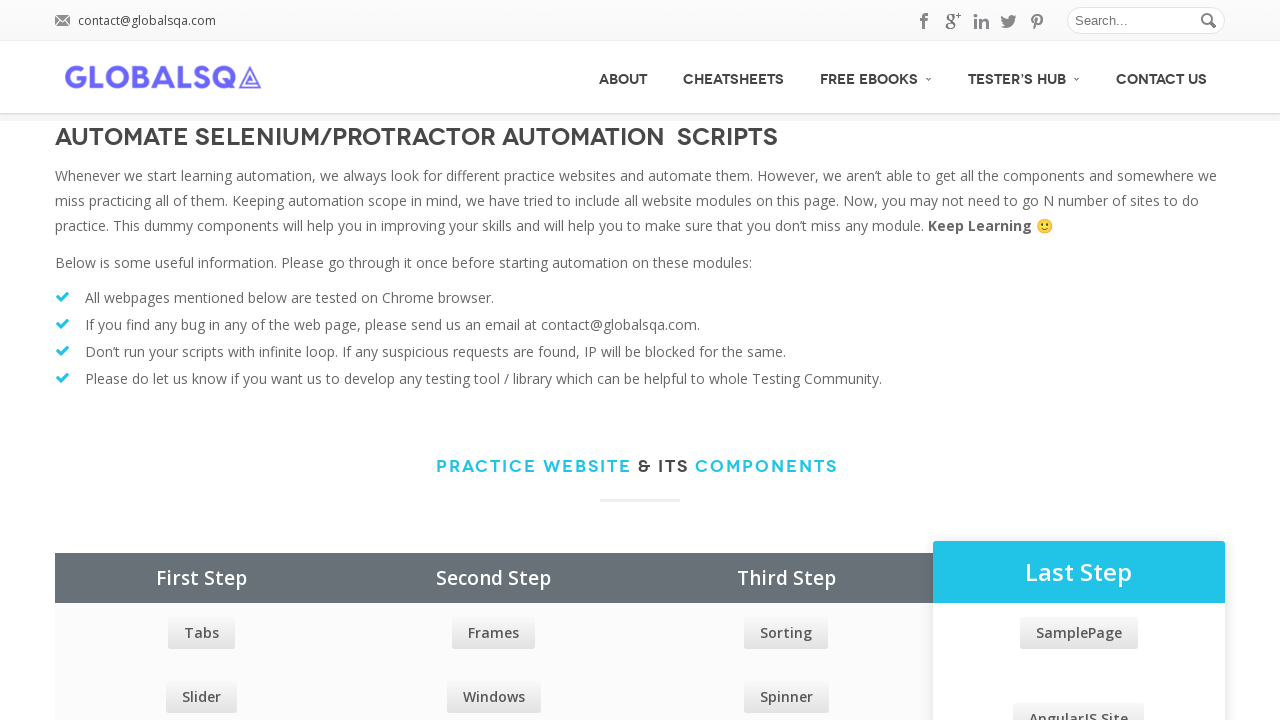

Found 5 main menu items
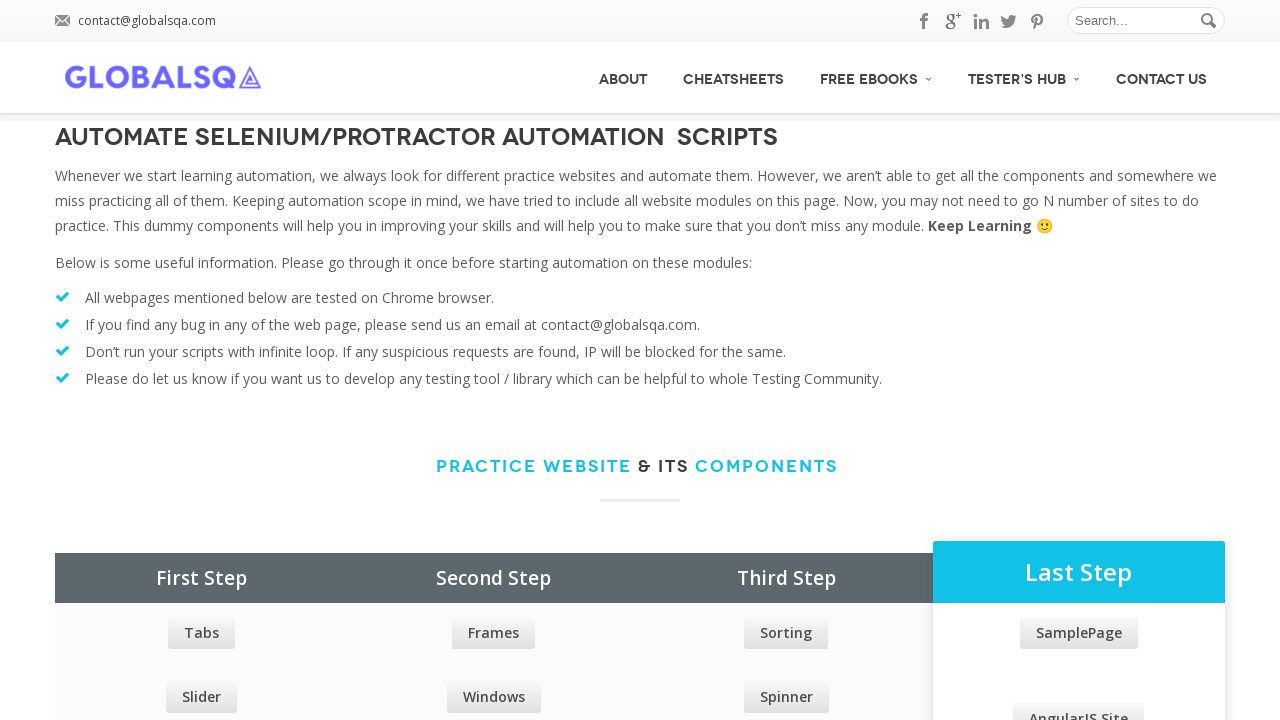

Hovered over main menu item 1 of 5 at (623, 77) on #menu>ul>li>a >> nth=0
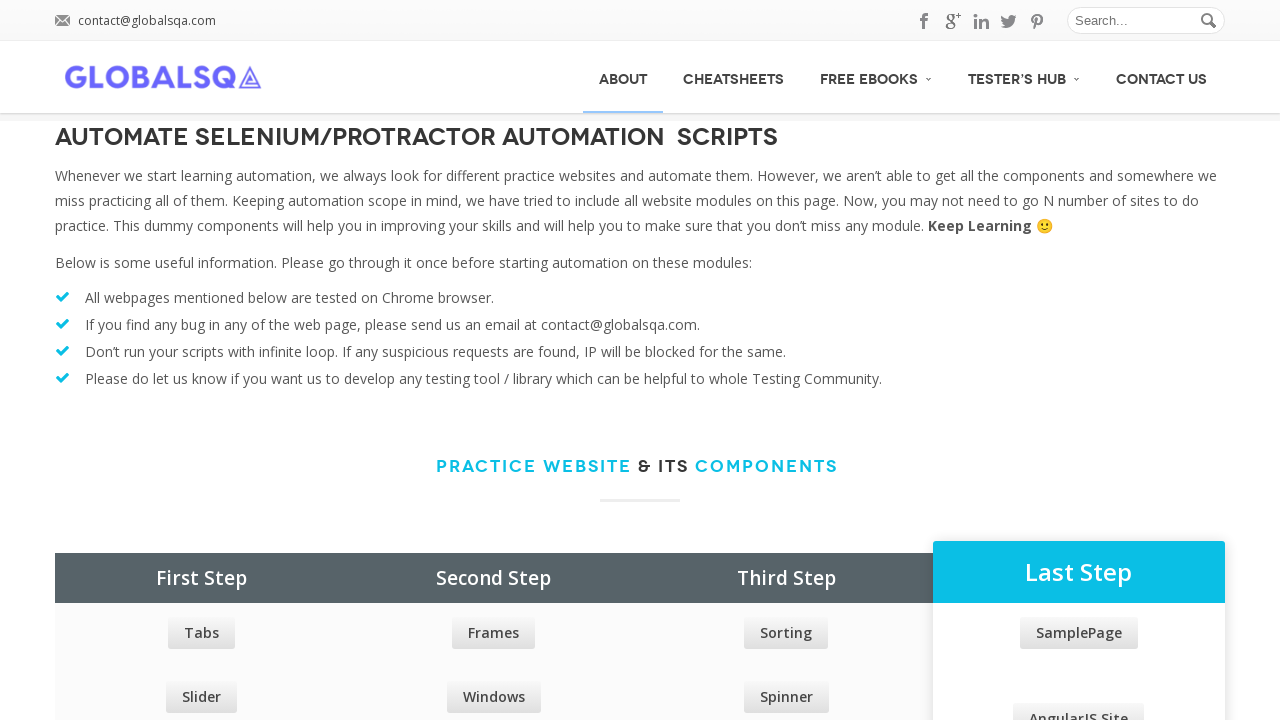

Waited 500ms to observe hover effects on menu item 1
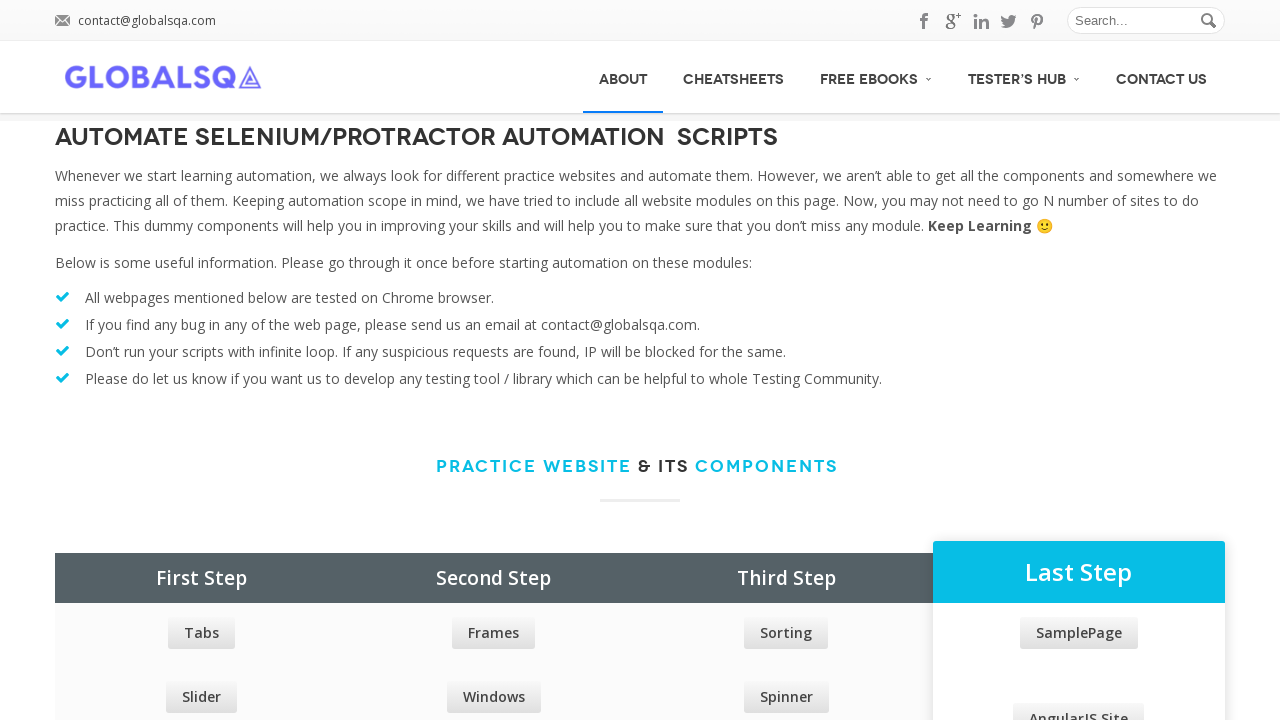

Hovered over main menu item 2 of 5 at (734, 77) on #menu>ul>li>a >> nth=1
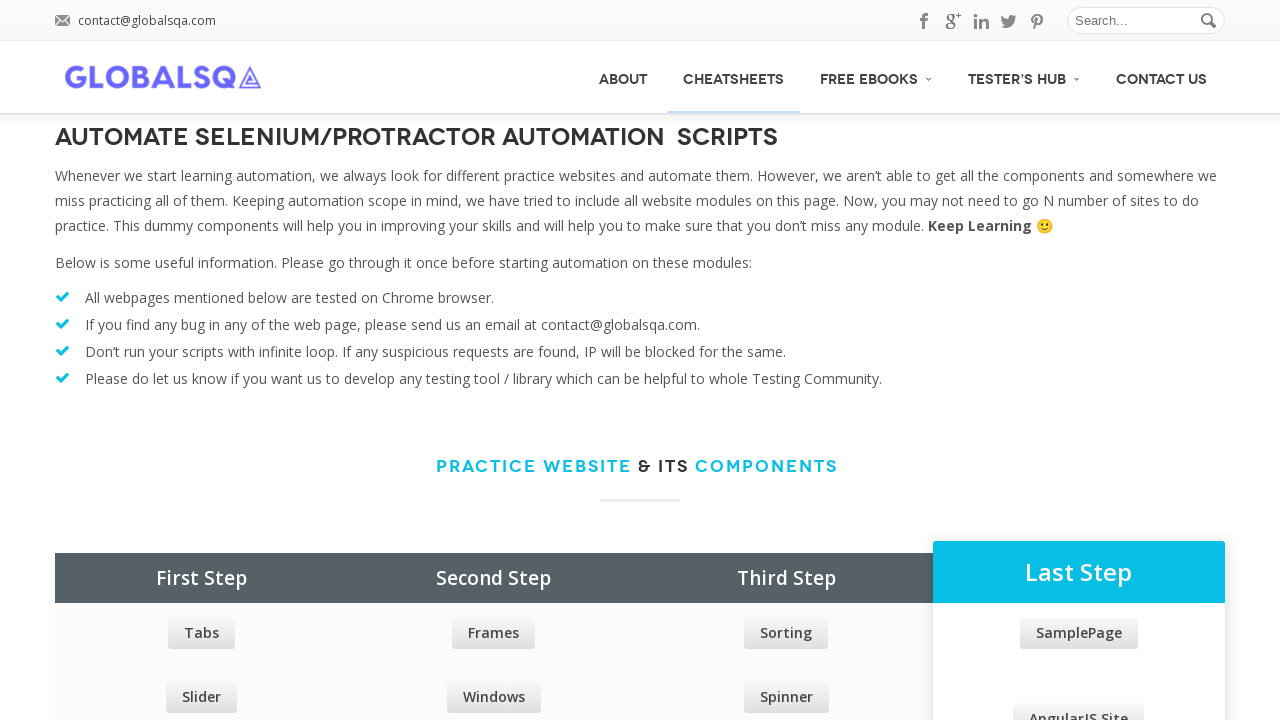

Waited 500ms to observe hover effects on menu item 2
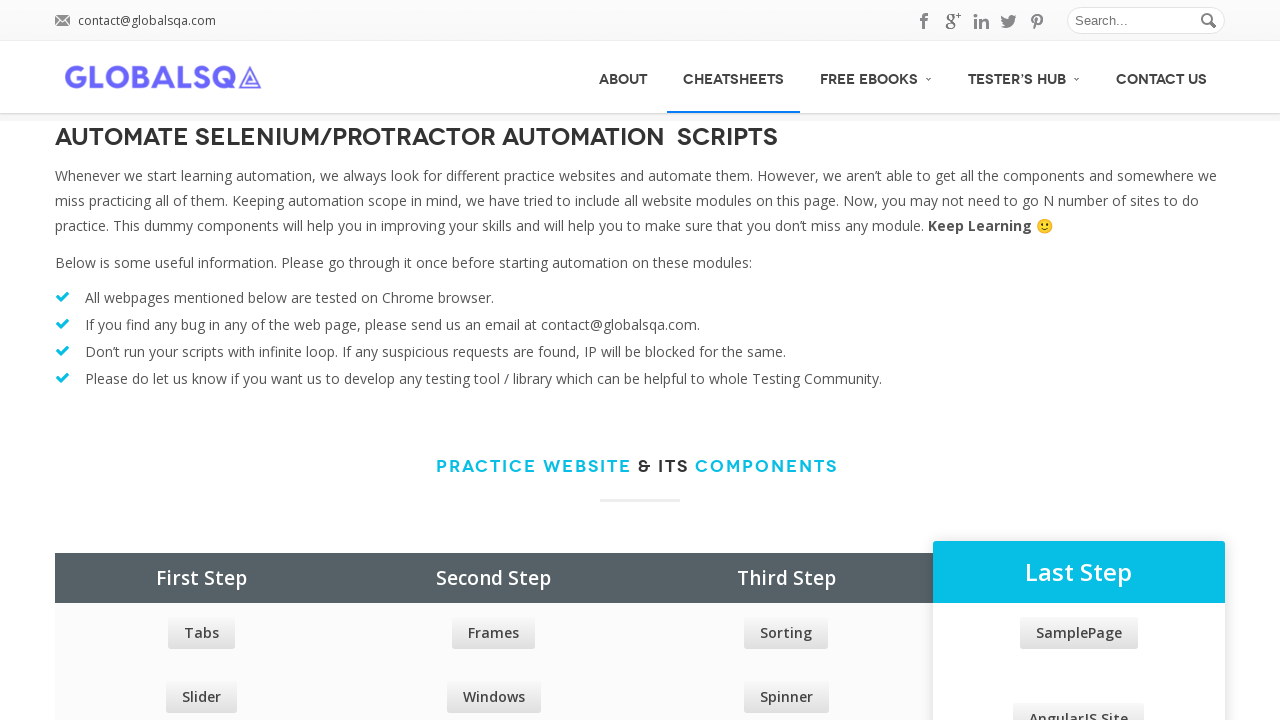

Hovered over main menu item 3 of 5 at (876, 76) on #menu>ul>li>a >> nth=2
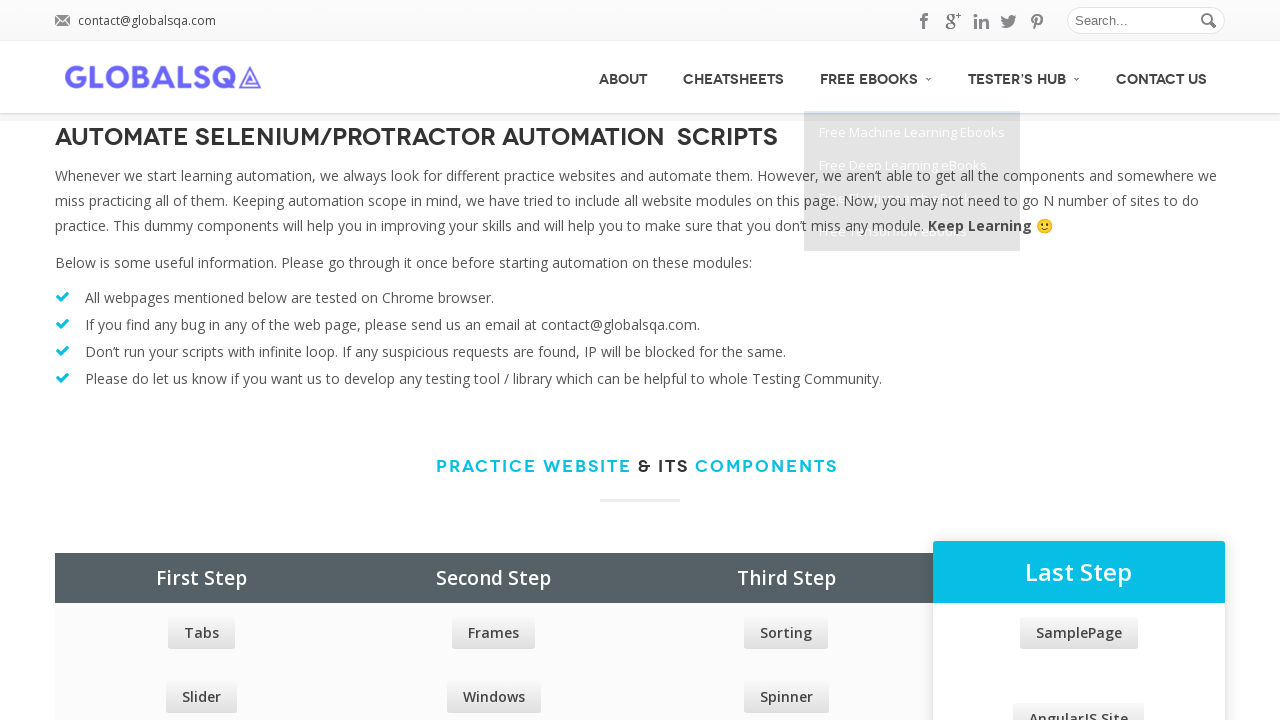

Waited 500ms to observe hover effects on menu item 3
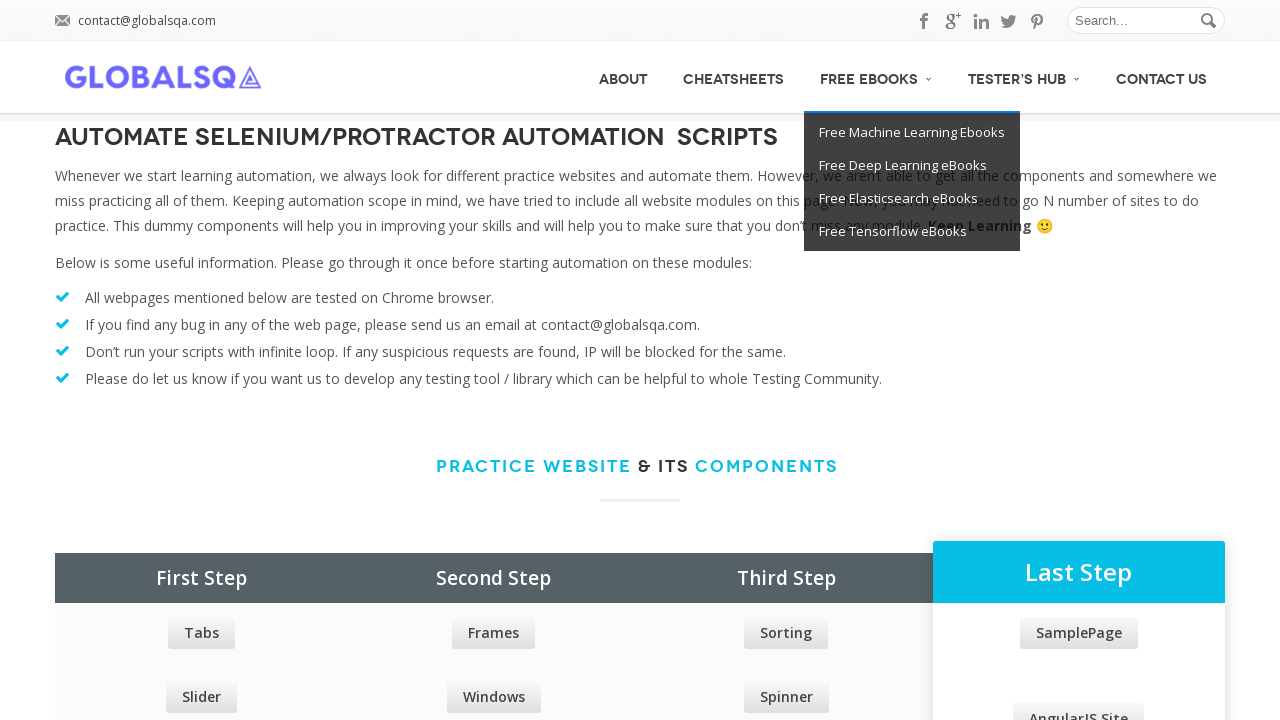

Hovered over main menu item 4 of 5 at (1024, 76) on #menu>ul>li>a >> nth=3
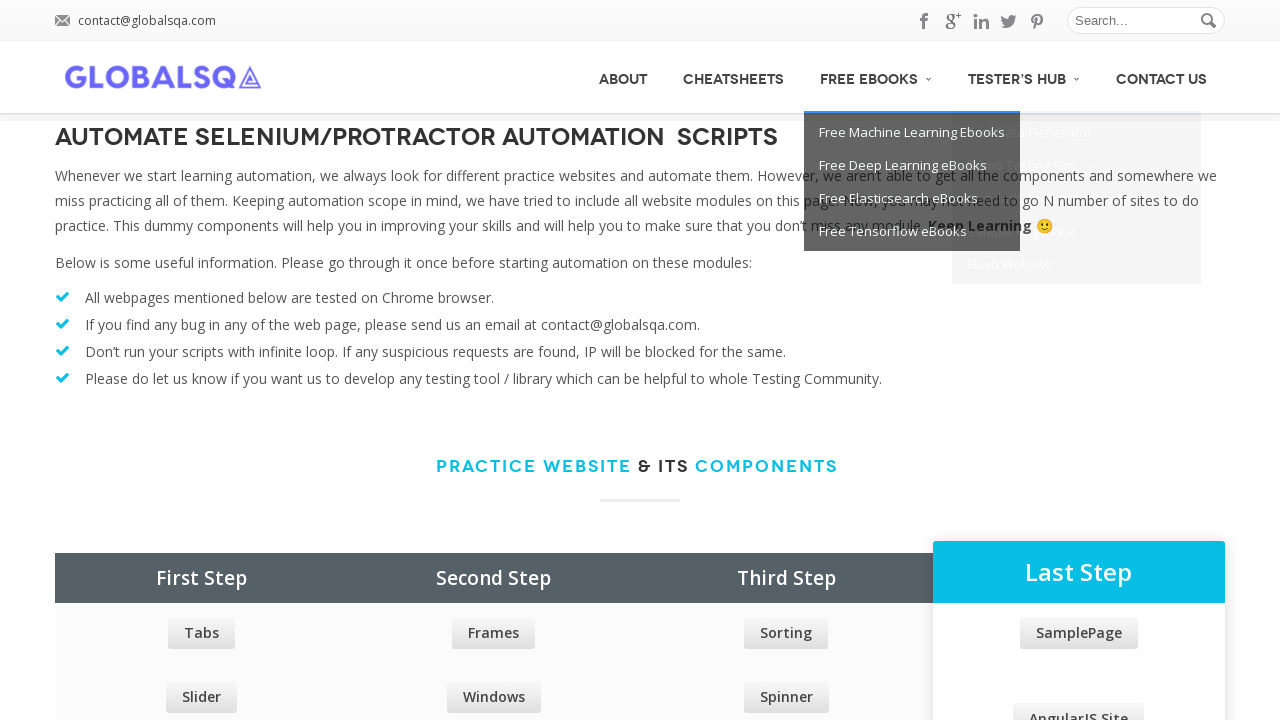

Waited 500ms to observe hover effects on menu item 4
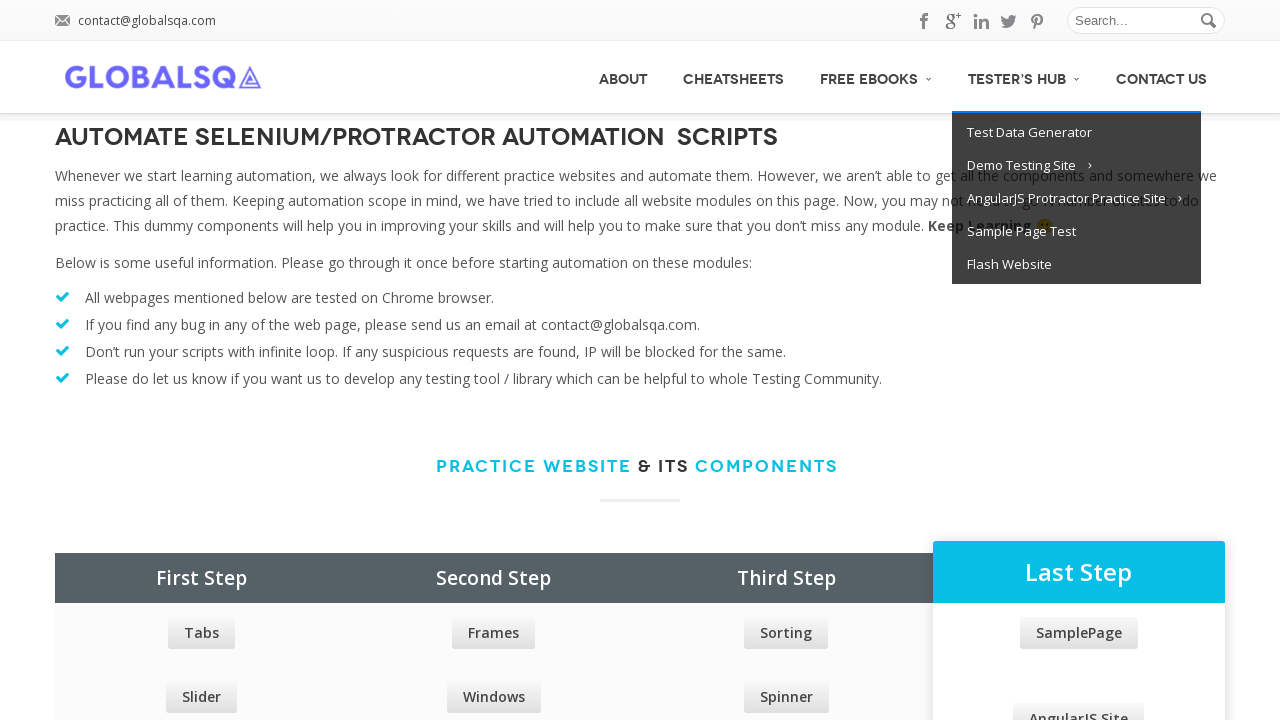

Hovered over main menu item 5 of 5 at (1162, 77) on #menu>ul>li>a >> nth=4
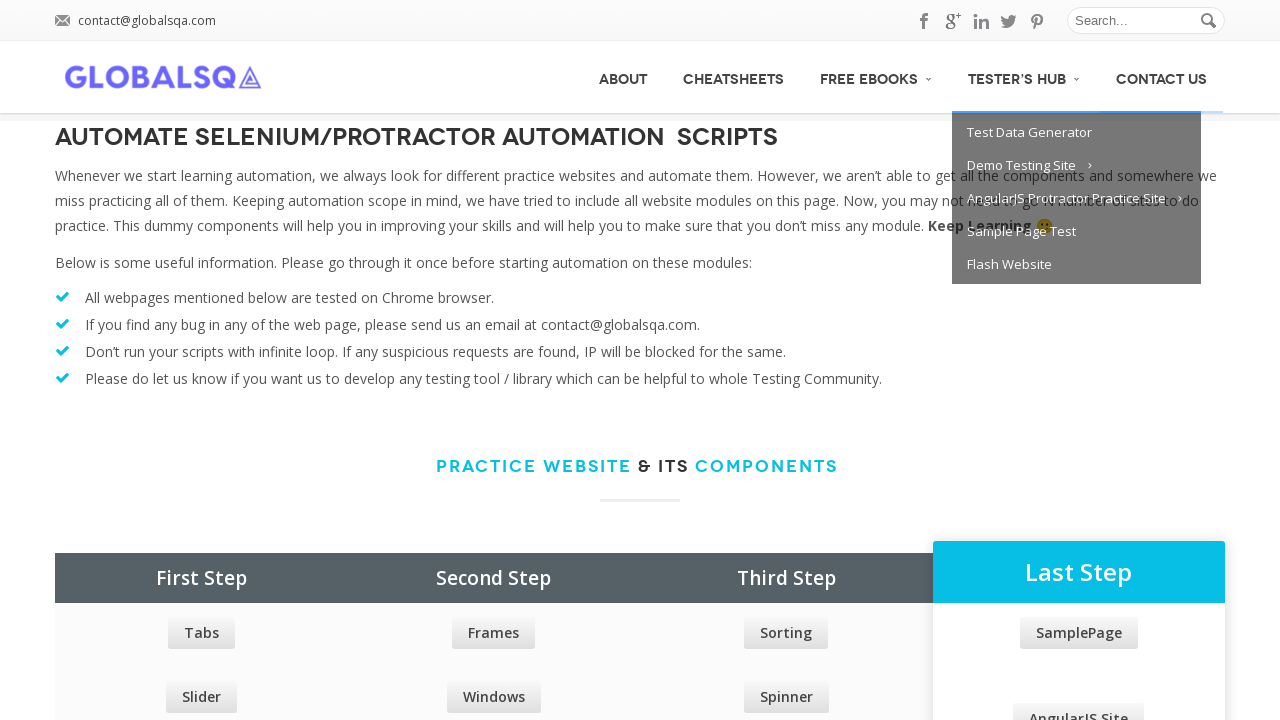

Waited 500ms to observe hover effects on menu item 5
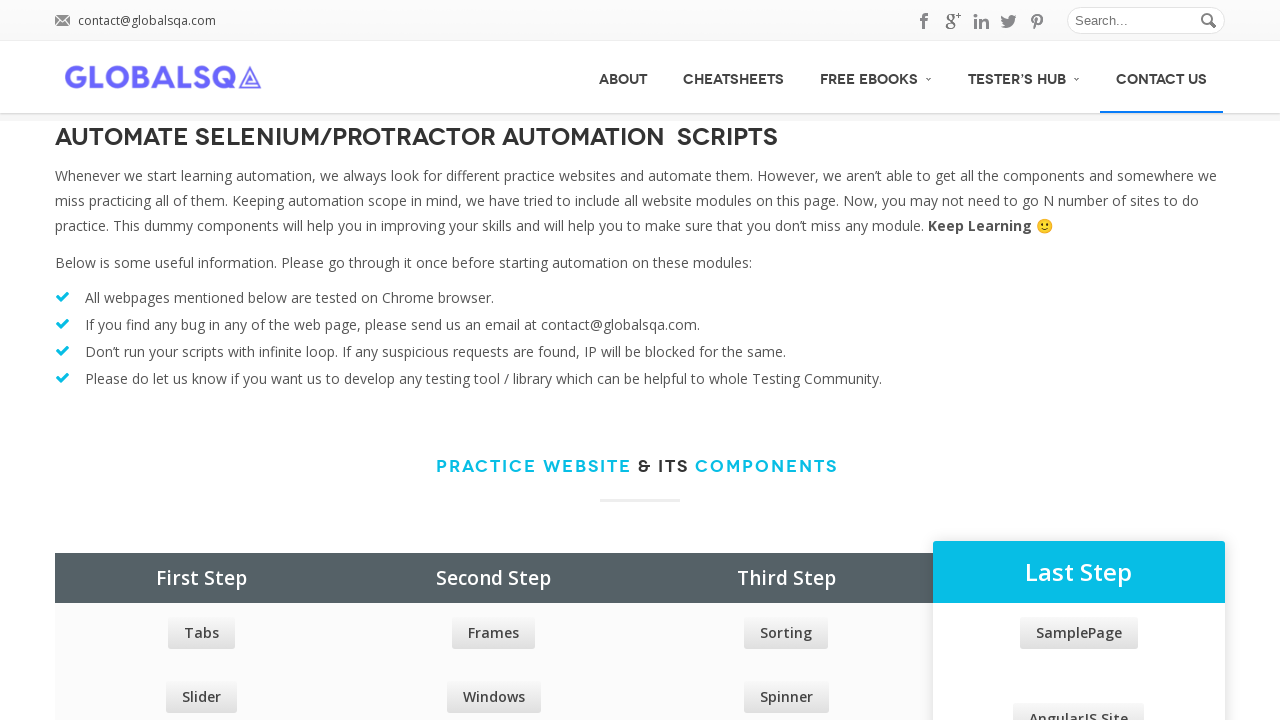

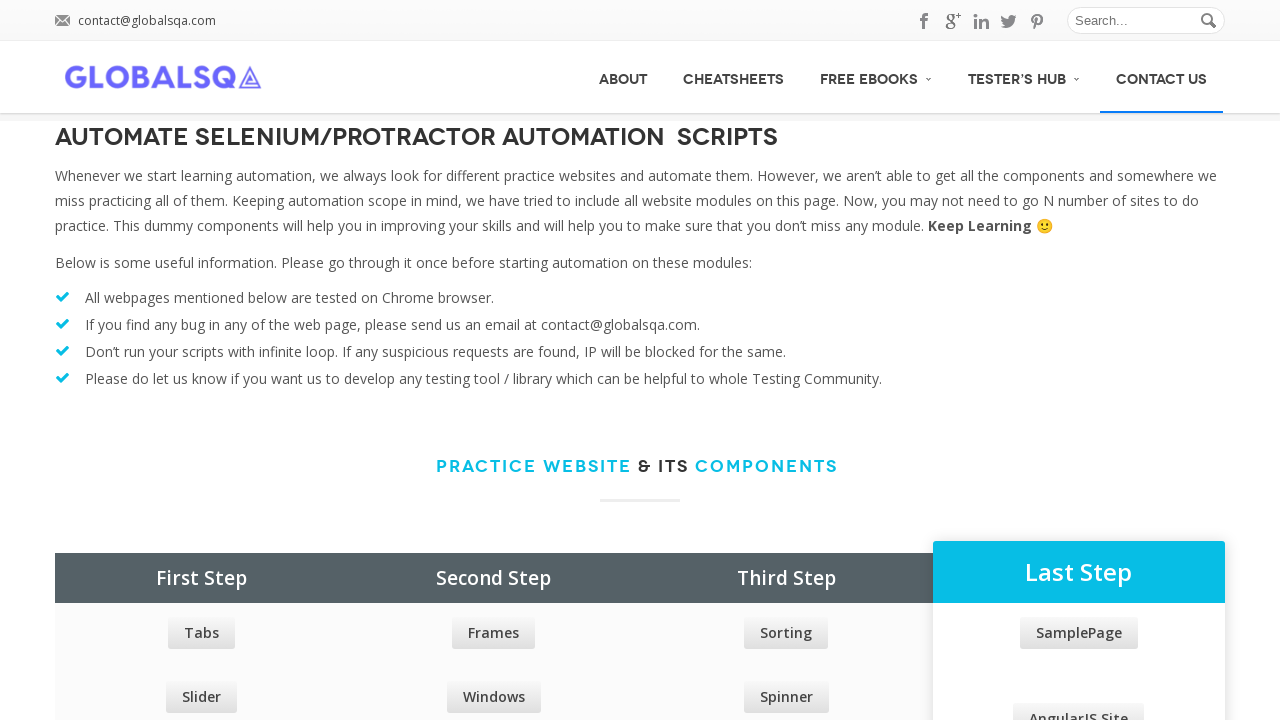